Tests browser window handling by clicking a link that opens a new window, switching between parent and child windows, and verifying window titles.

Starting URL: https://opensource-demo.orangehrmlive.com/web/index.php/auth/login

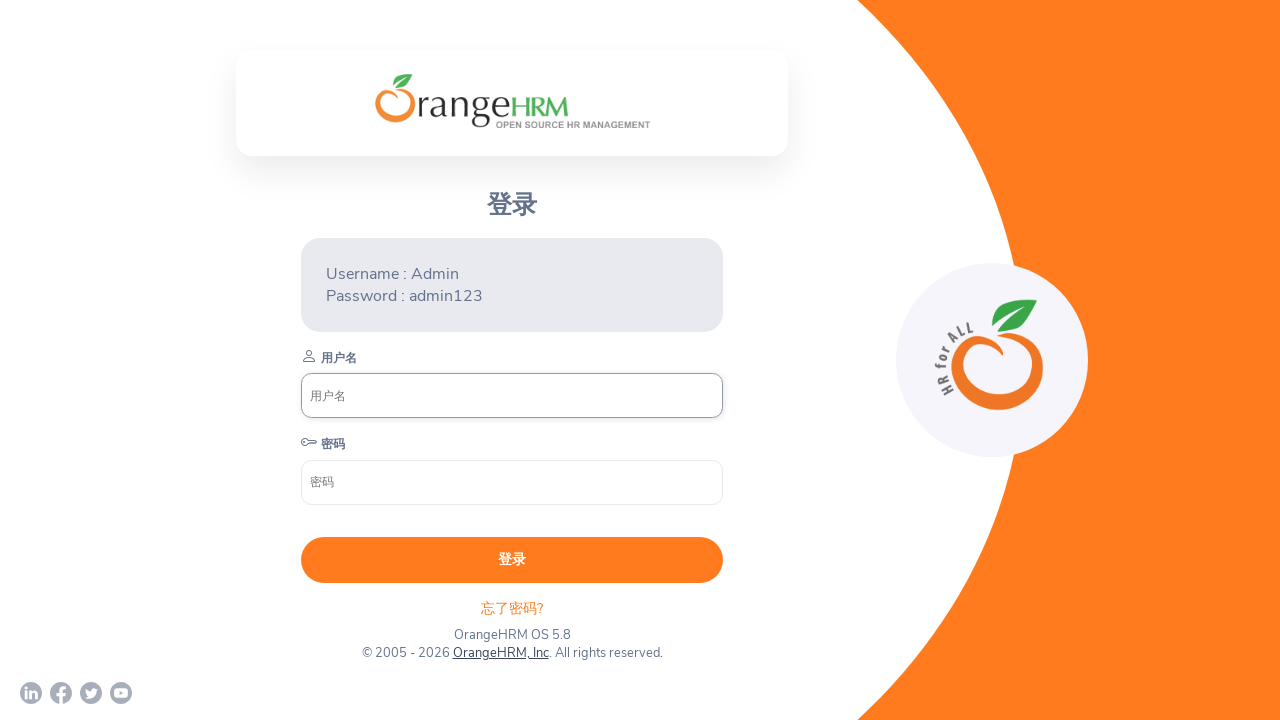

Clicked OrangeHRM, Inc link to open new window at (500, 653) on xpath=//a[normalize-space()='OrangeHRM, Inc']
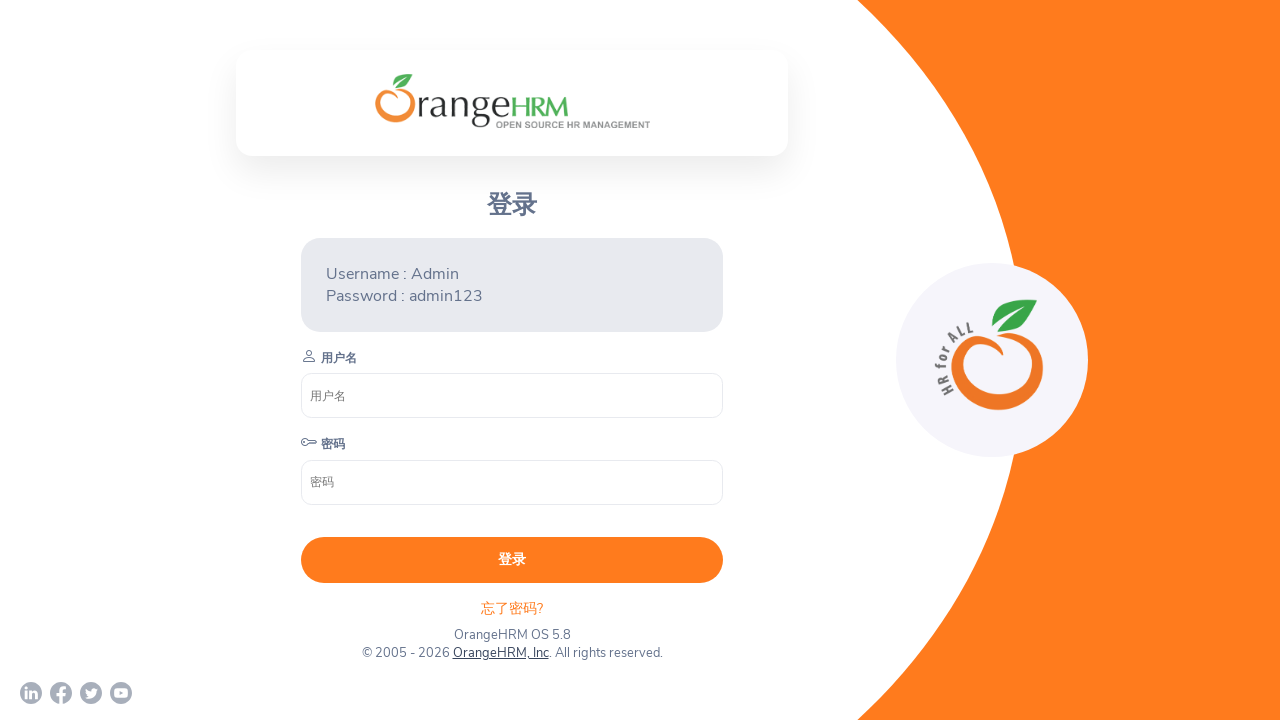

Captured child window/tab reference
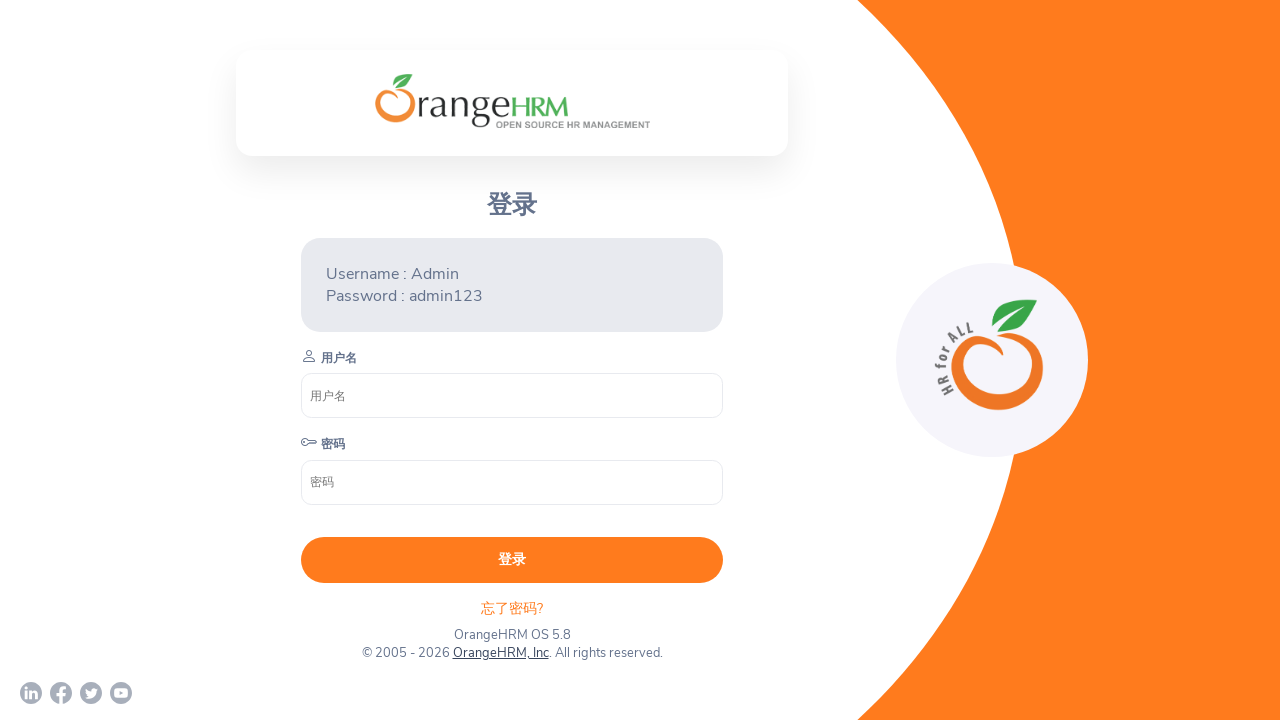

Child window loaded
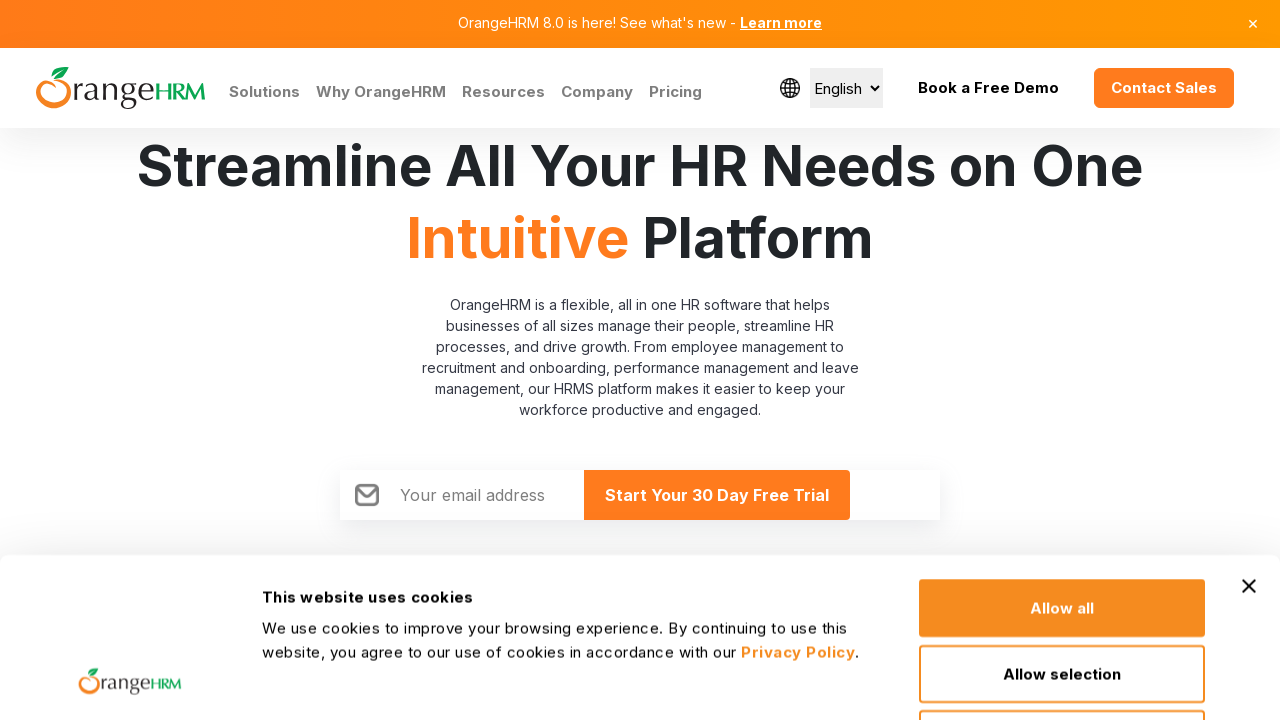

Child window title: Human Resources Management Software | HRMS | OrangeHRM
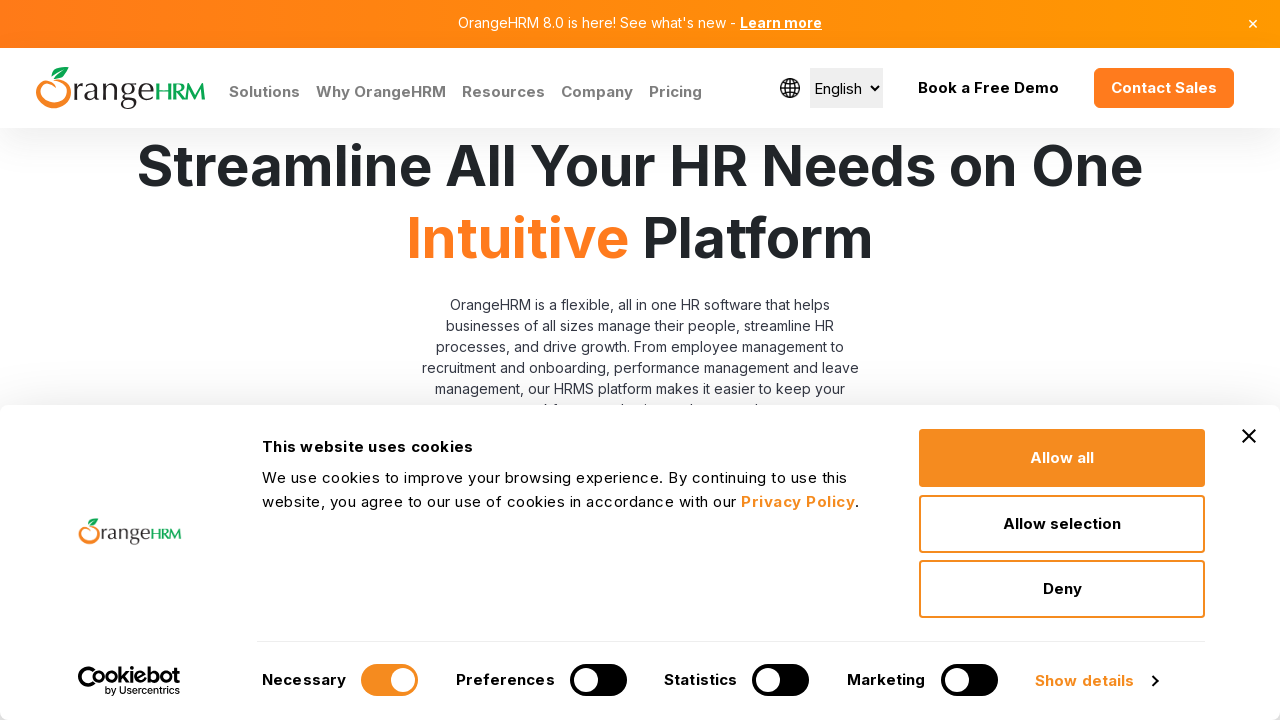

Parent window title: OrangeHRM
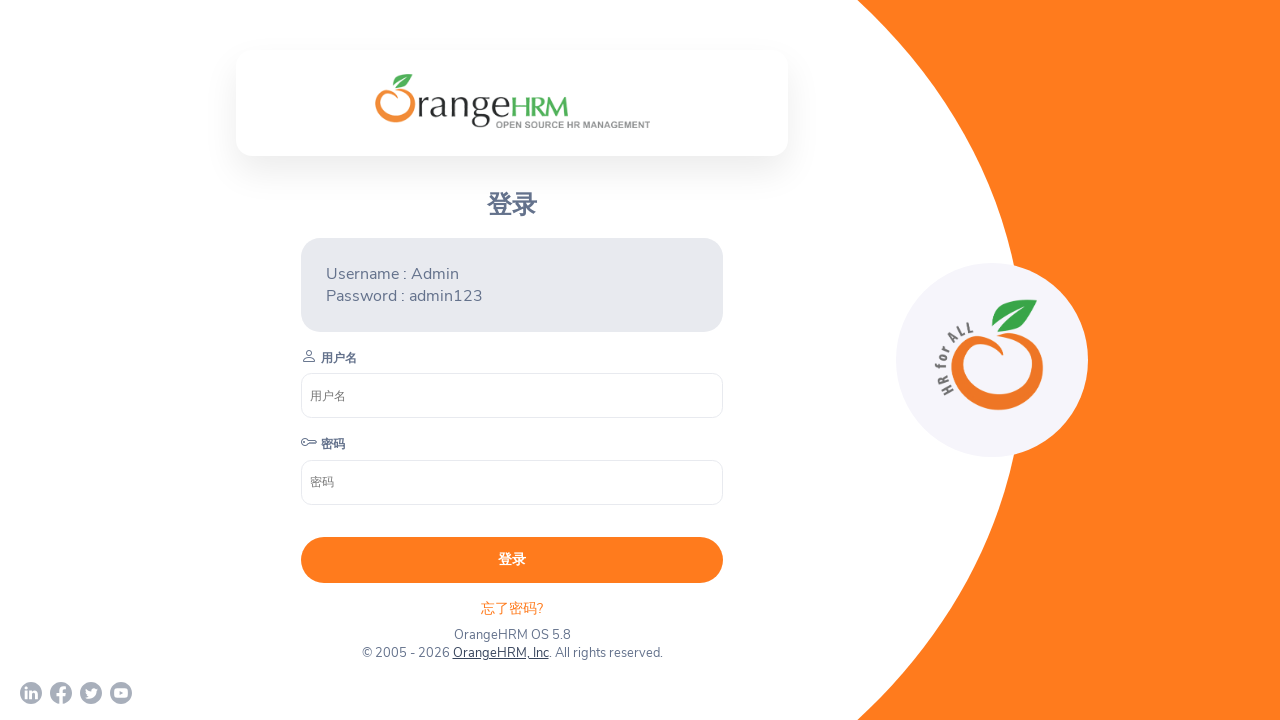

Closed child window
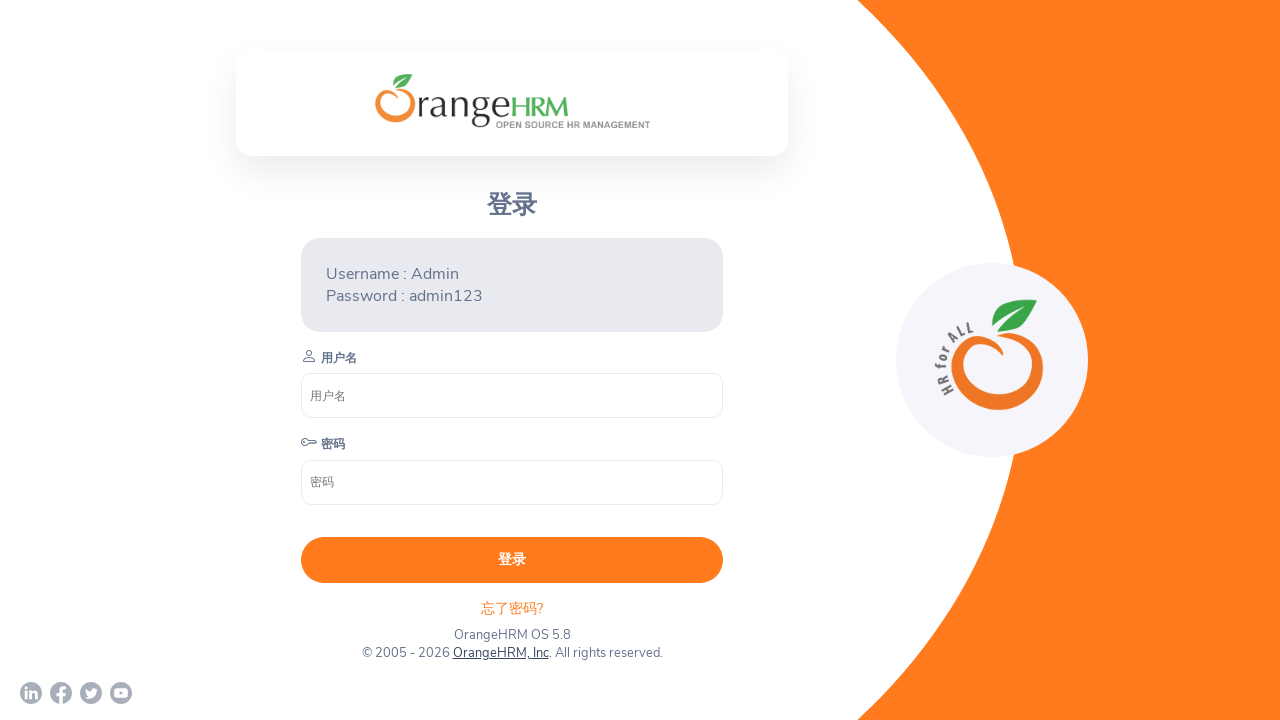

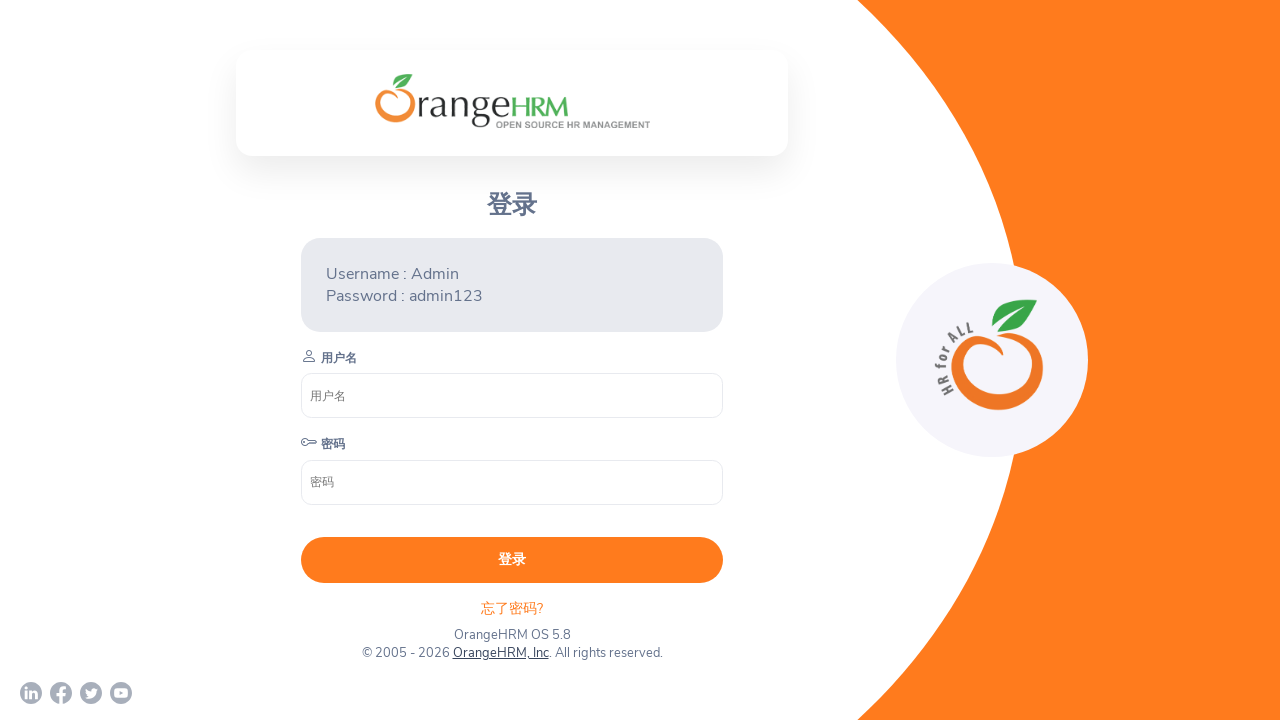